Navigates to a free proxy list website and waits for the proxy table to be loaded and visible on the page.

Starting URL: https://free-proxy-list.net/

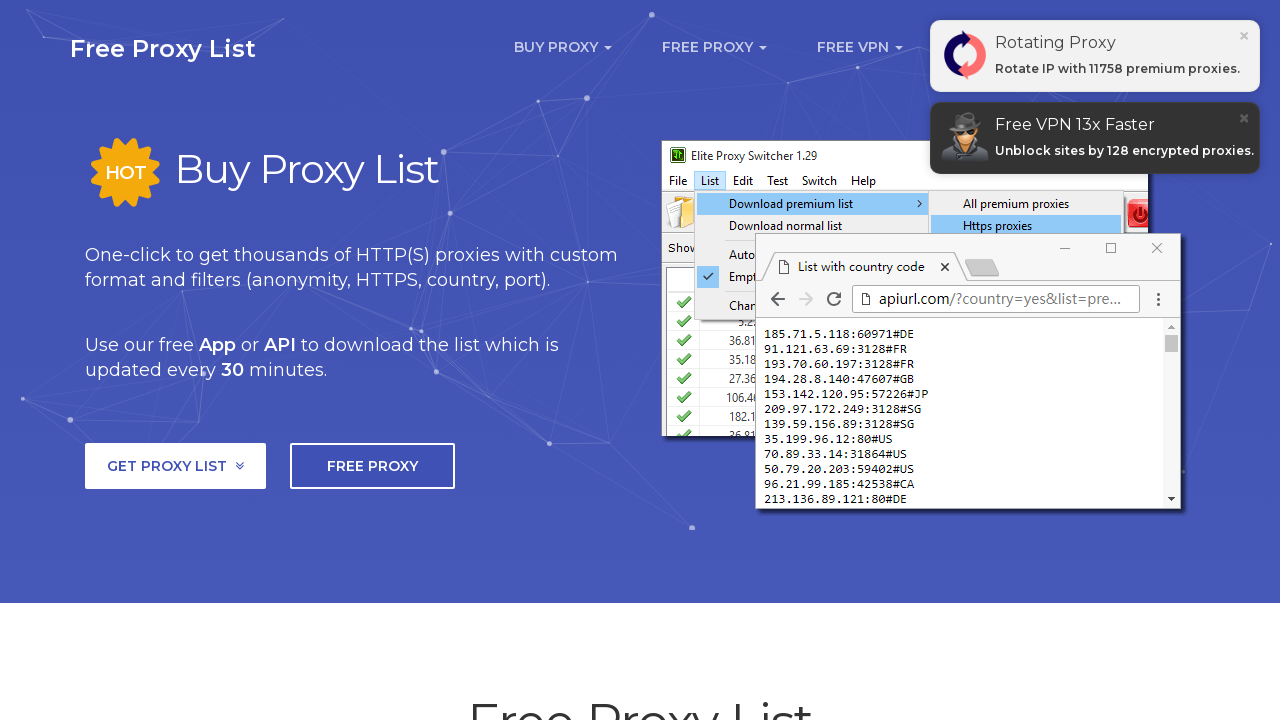

Navigated to free proxy list website
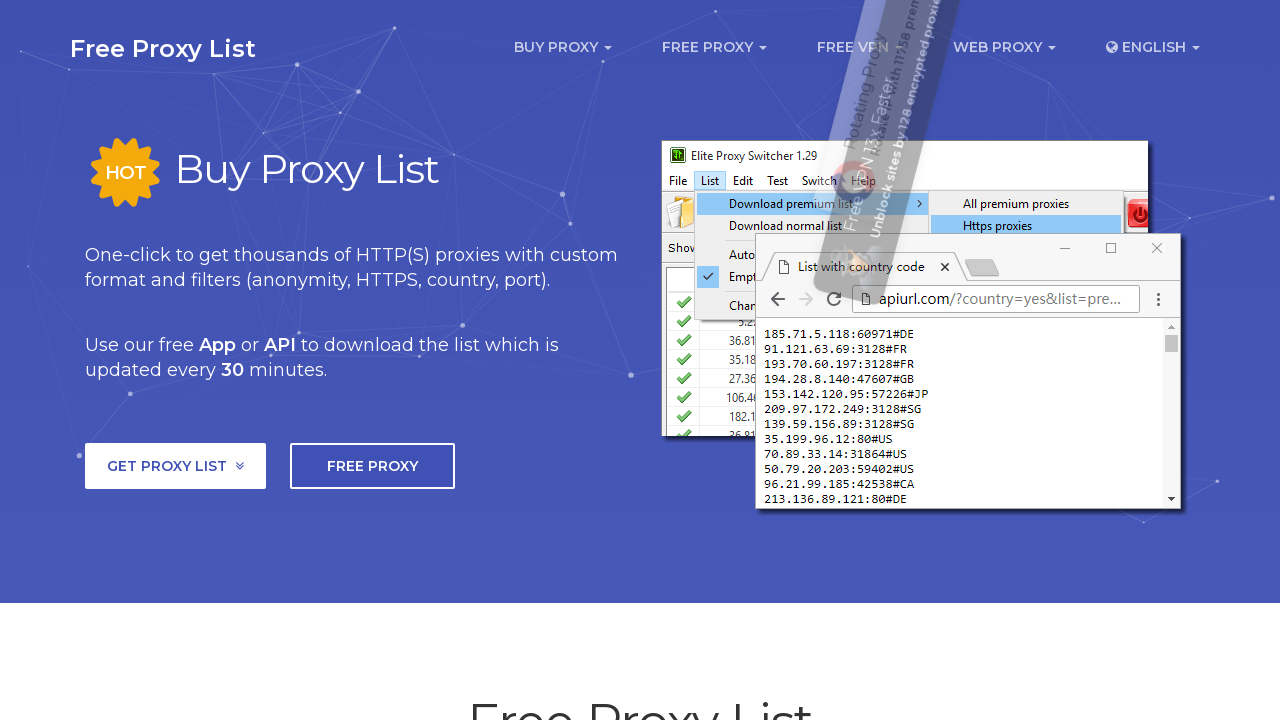

Proxy table container loaded and visible
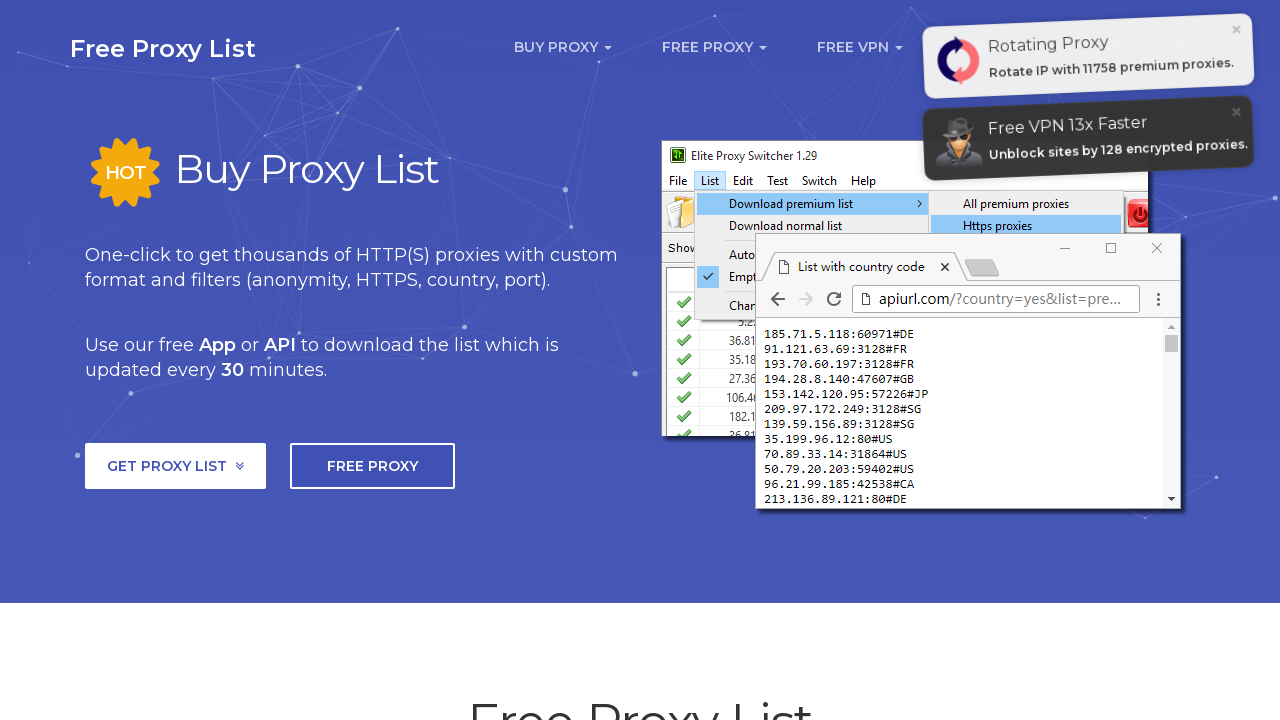

Proxy table body loaded with content
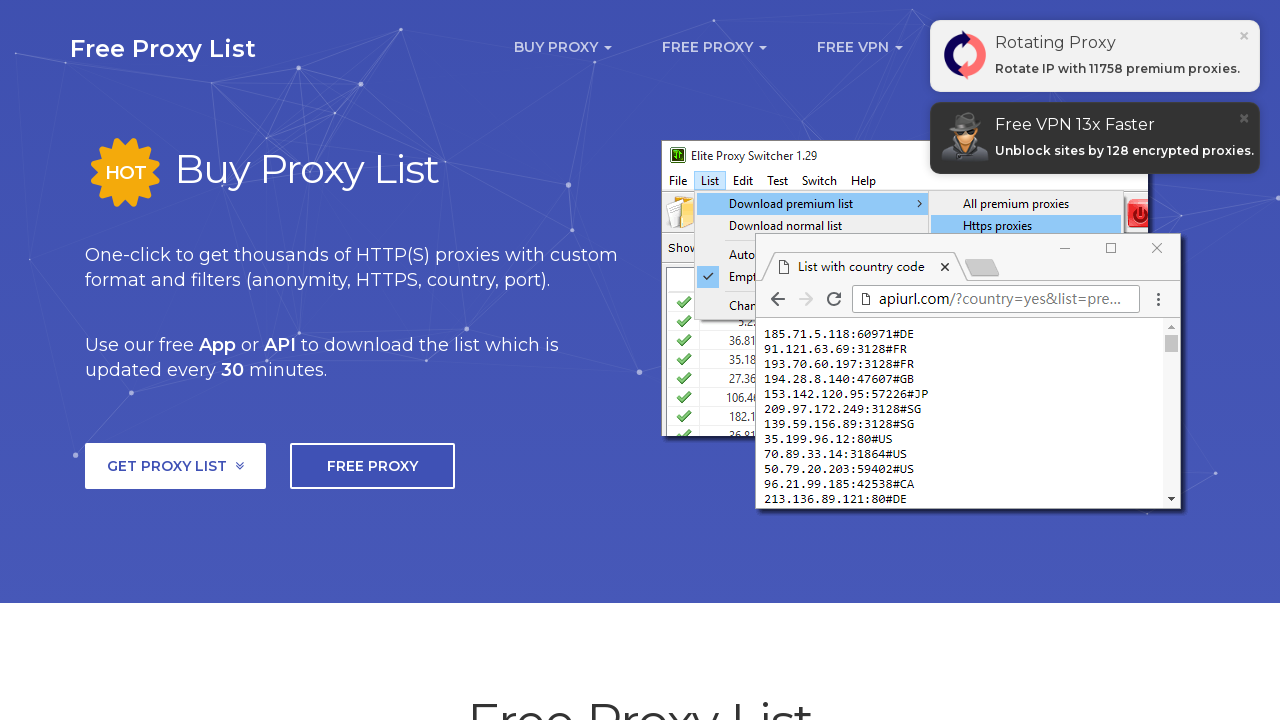

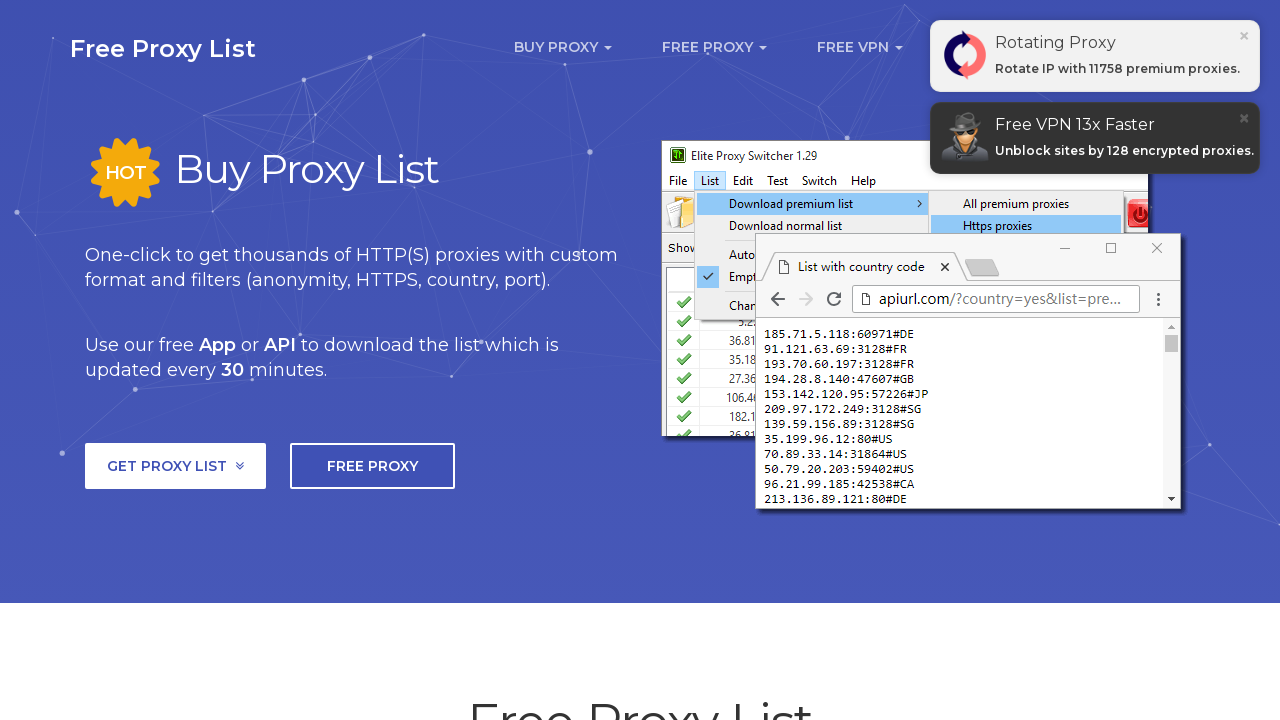